Tests the date picker functionality on American Airlines website by opening the datepicker, navigating to the next month, and selecting a specific date (March 17th).

Starting URL: https://www.americanairlines.in

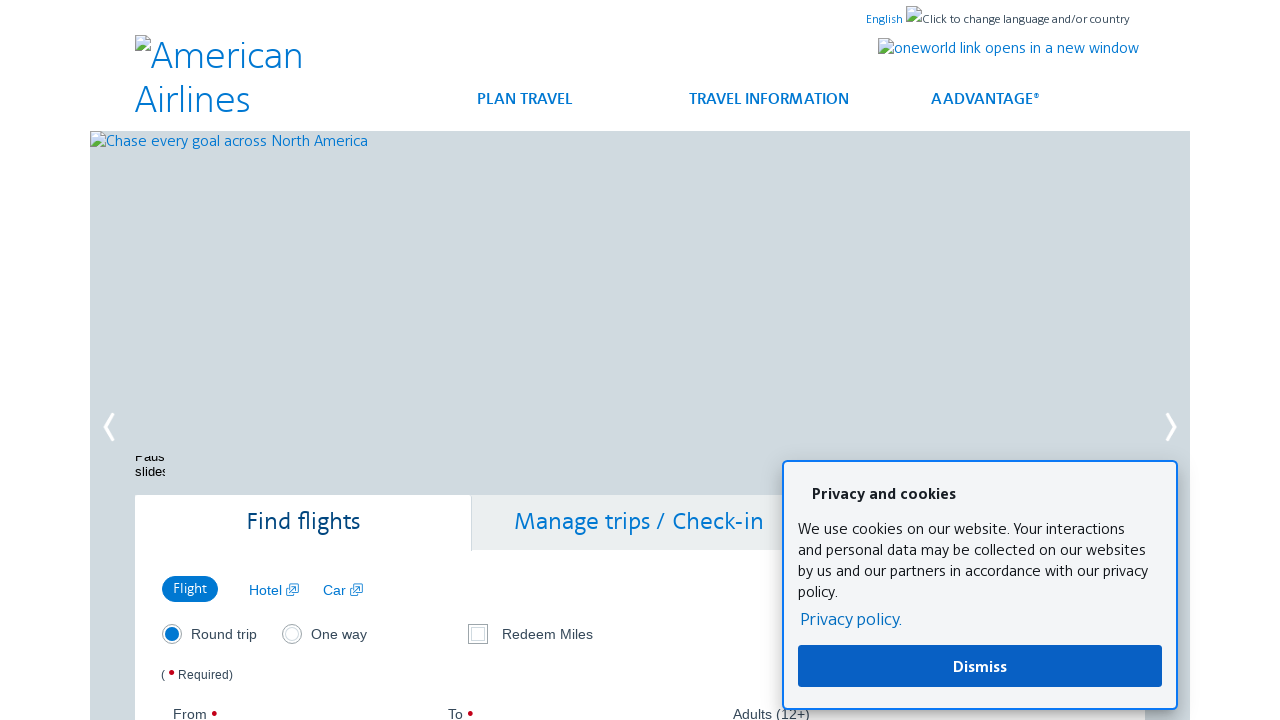

Clicked datepicker trigger button to open calendar at (419, 361) on button.ui-datepicker-trigger
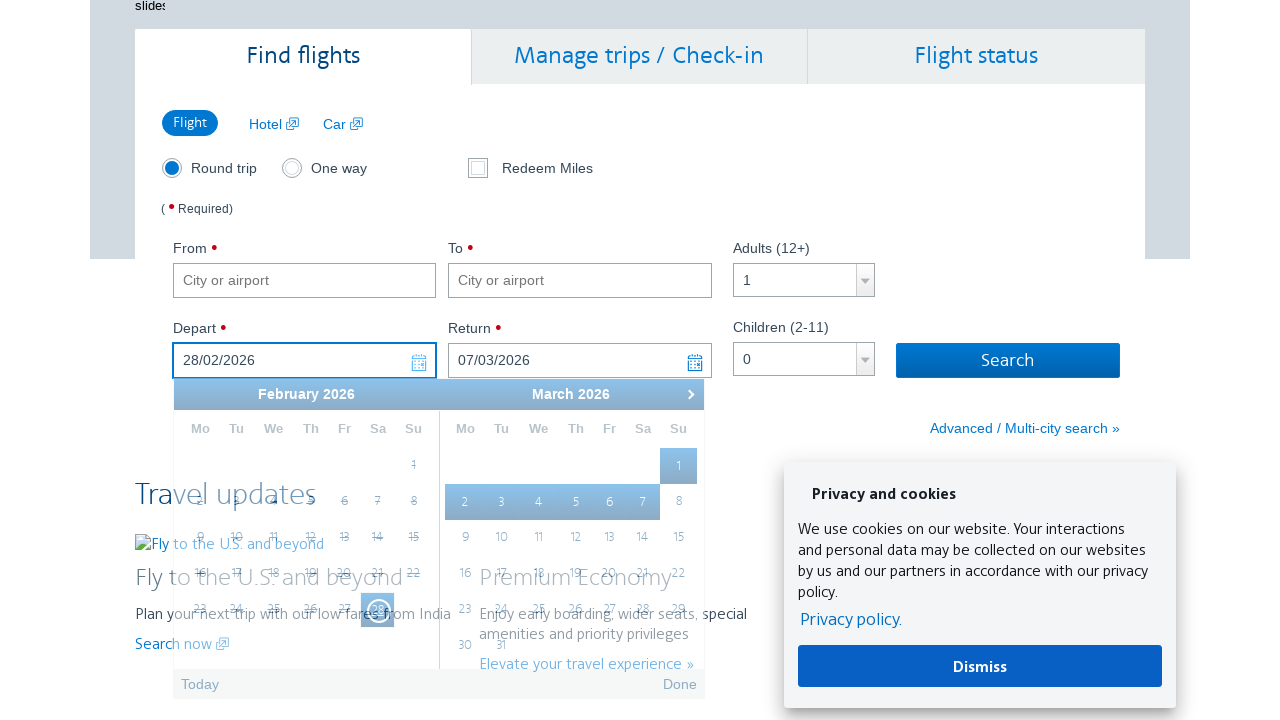

Datepicker calendar loaded and visible
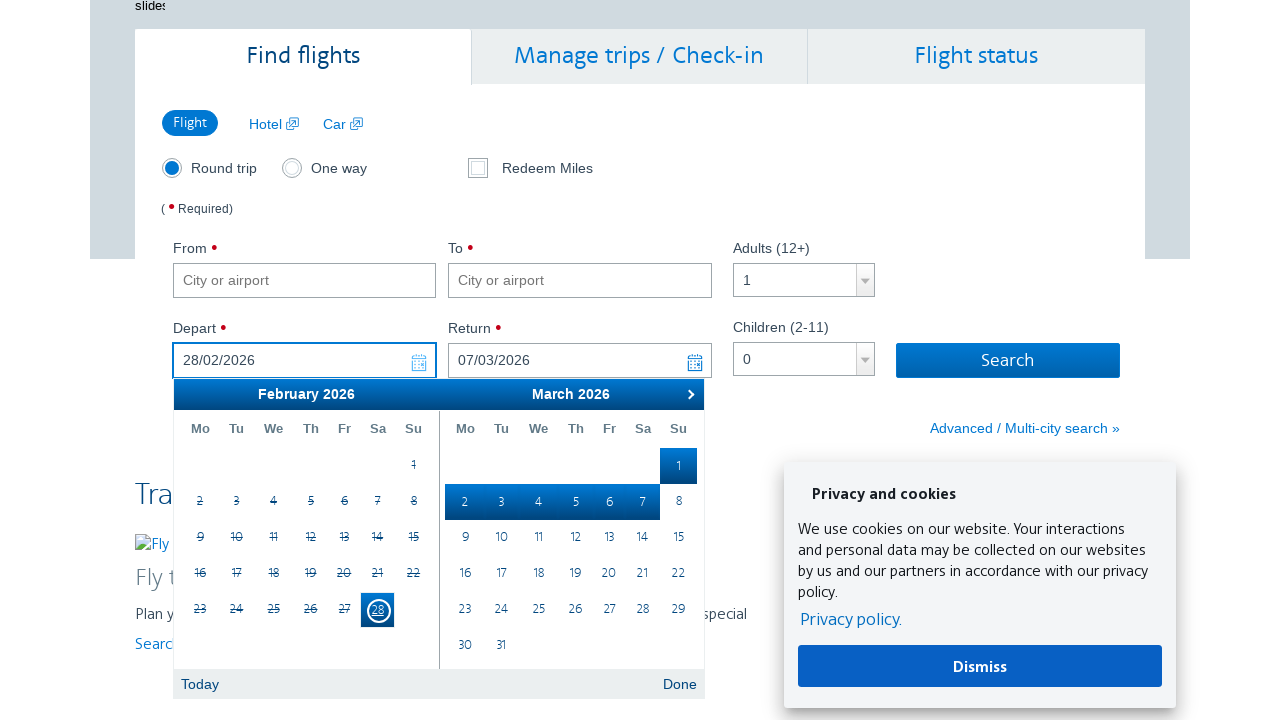

Clicked next month navigation button to advance calendar at (689, 394) on #ui-datepicker-div div.ui-datepicker-header a.ui-datepicker-next
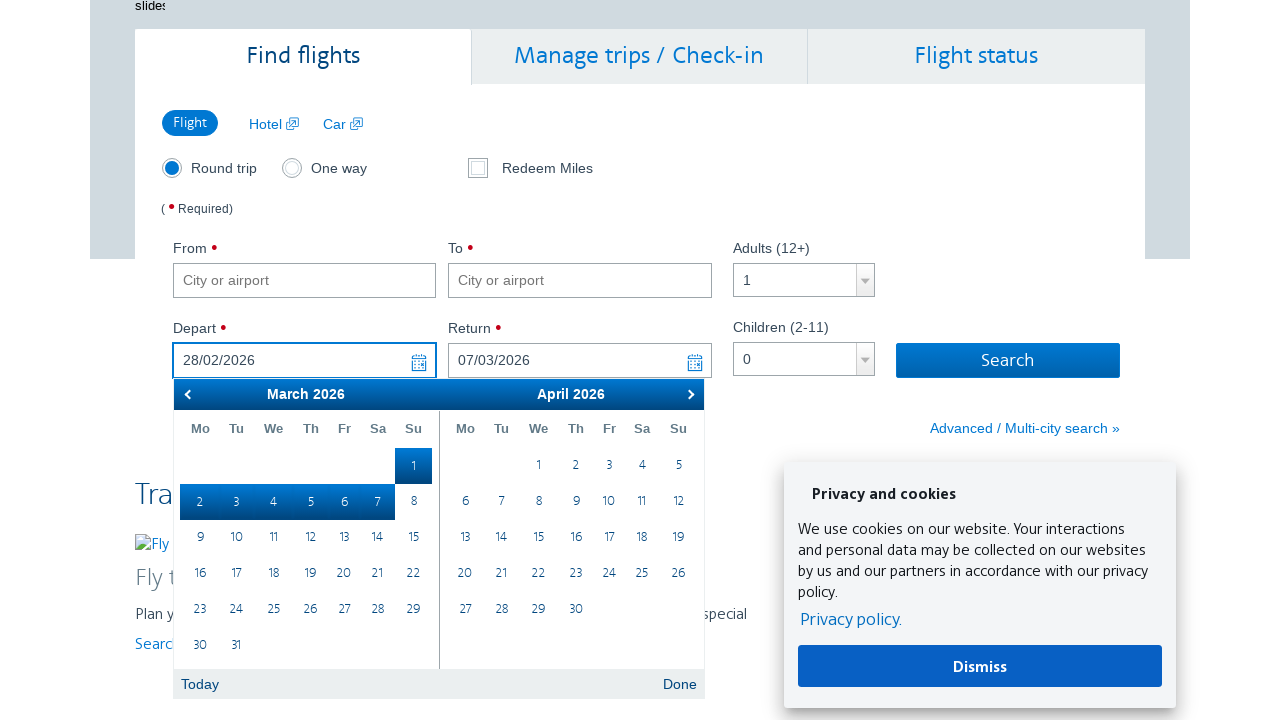

Selected March 17th from the datepicker at (237, 574) on xpath=//span[text()='March']/ancestor::div[contains(@class,'ui-datepicker')]//a[
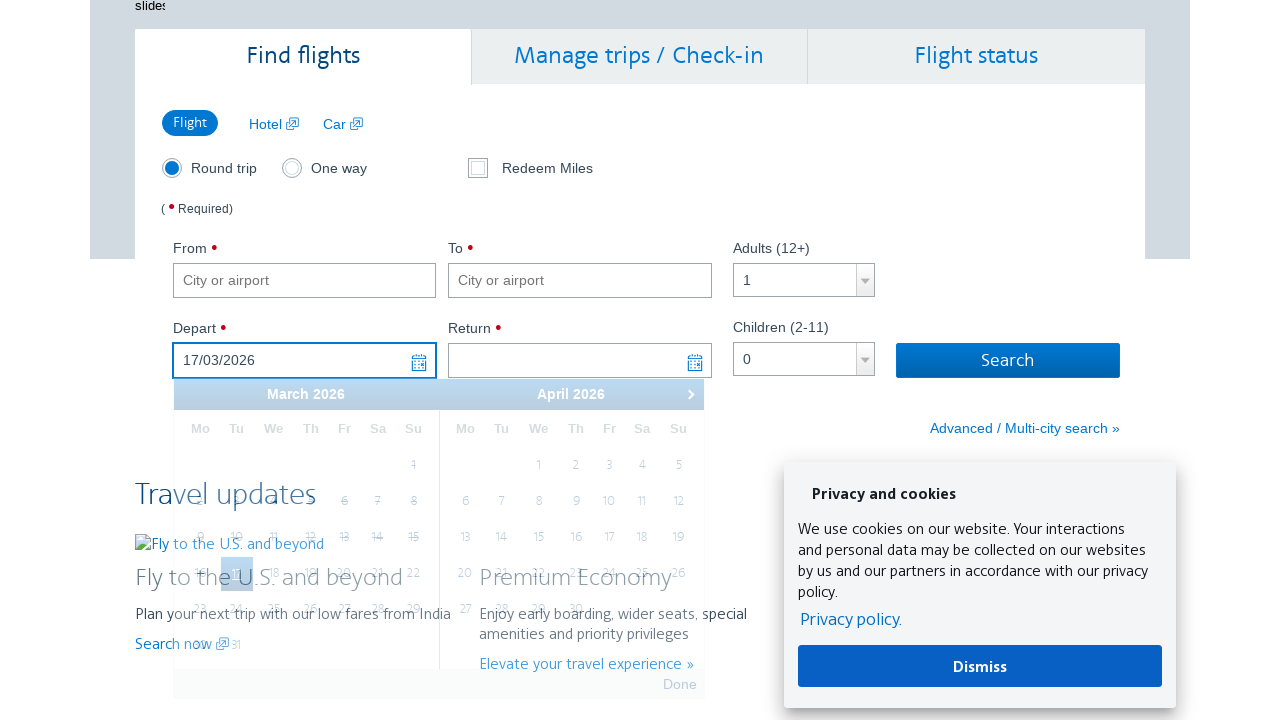

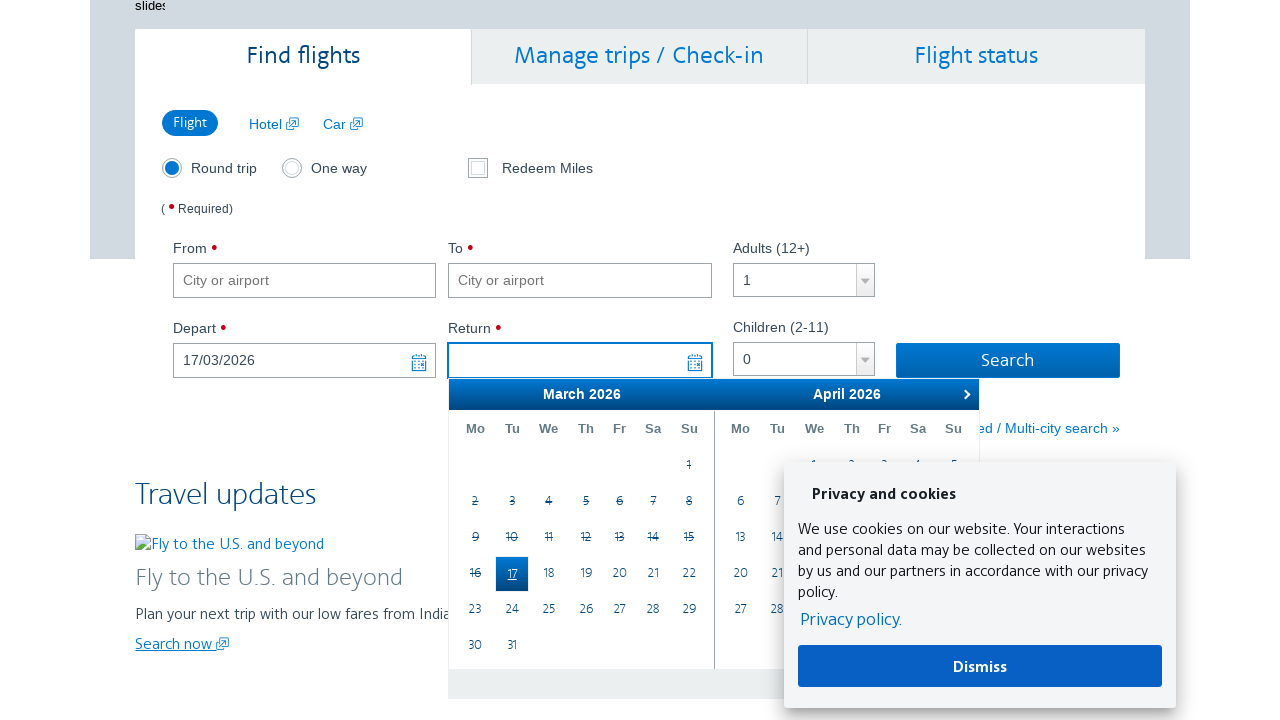